Tests keyboard key presses by sending SPACE and TAB keys to a page that displays which key was pressed, then verifying the result text.

Starting URL: http://the-internet.herokuapp.com/key_presses

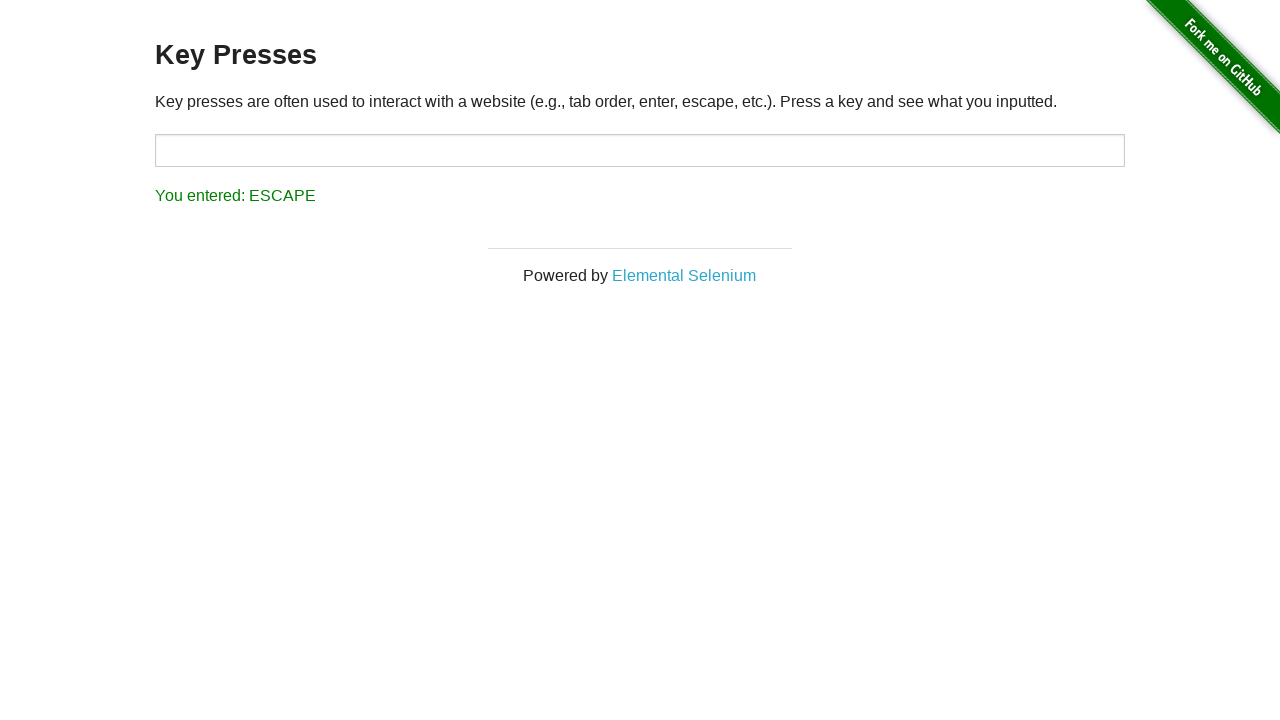

Pressed SPACE key on example element on .example
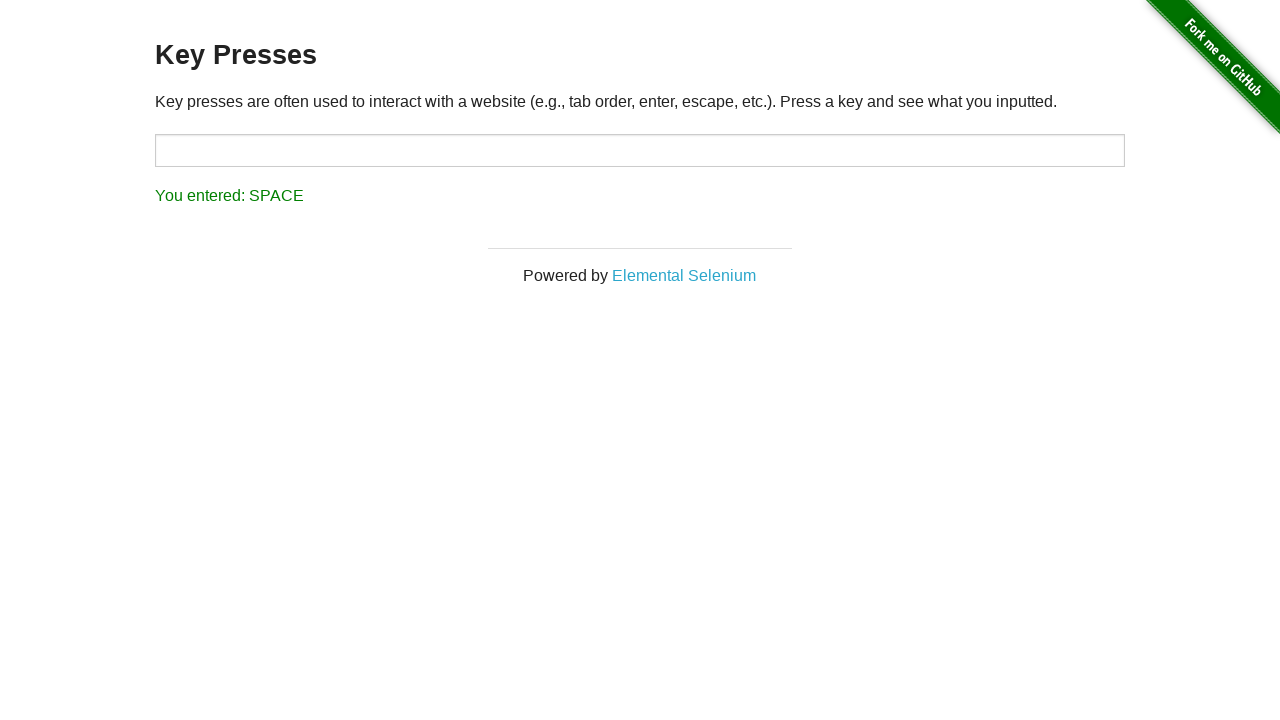

Retrieved result text after SPACE key press
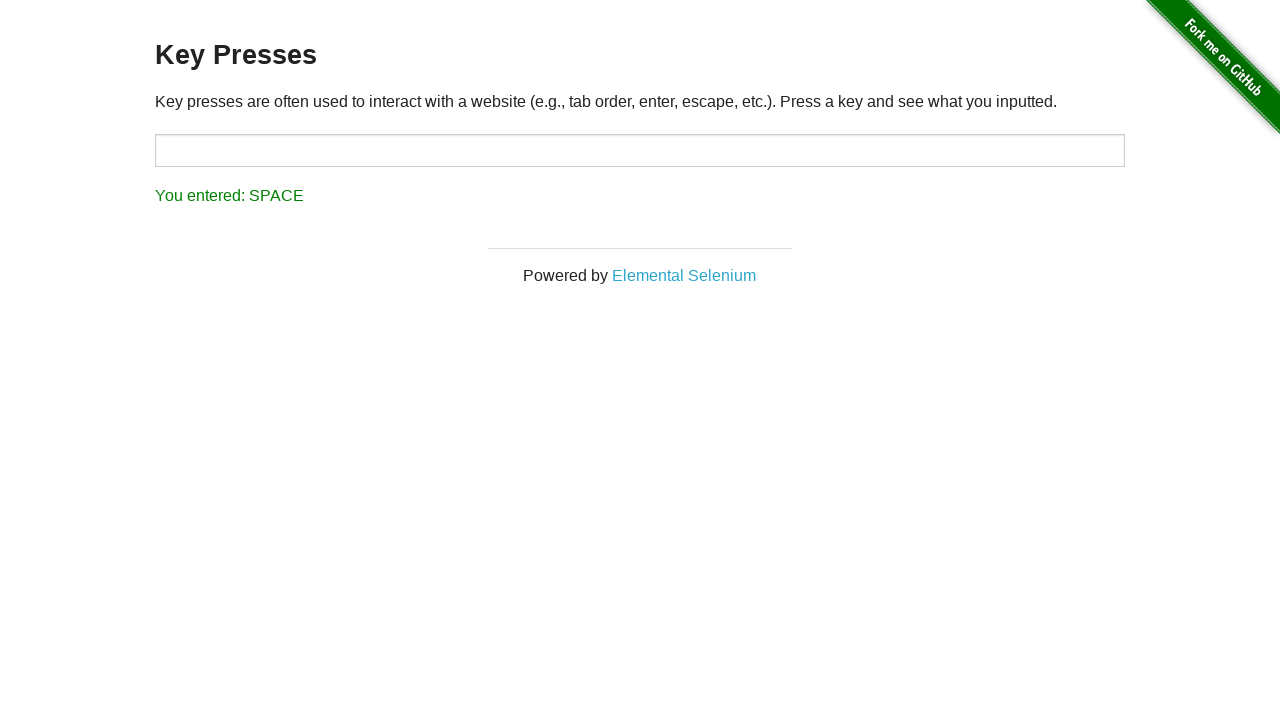

Verified result text shows 'You entered: SPACE'
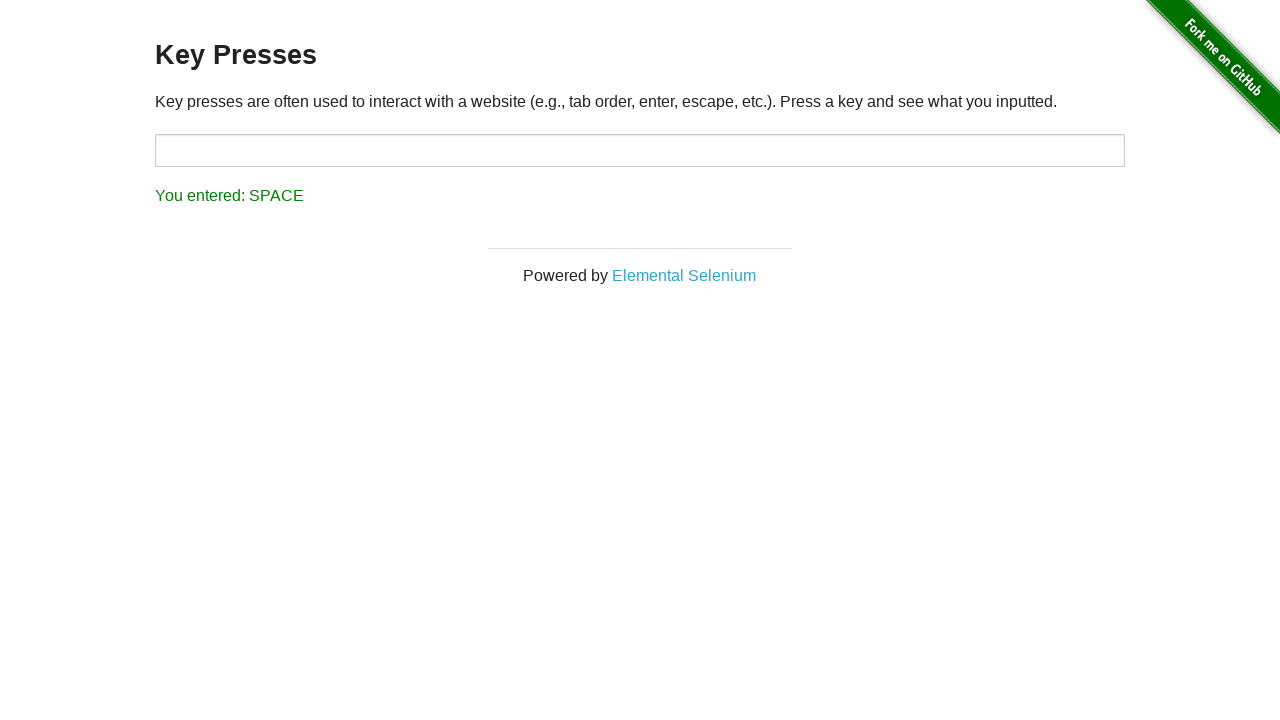

Pressed TAB key using keyboard
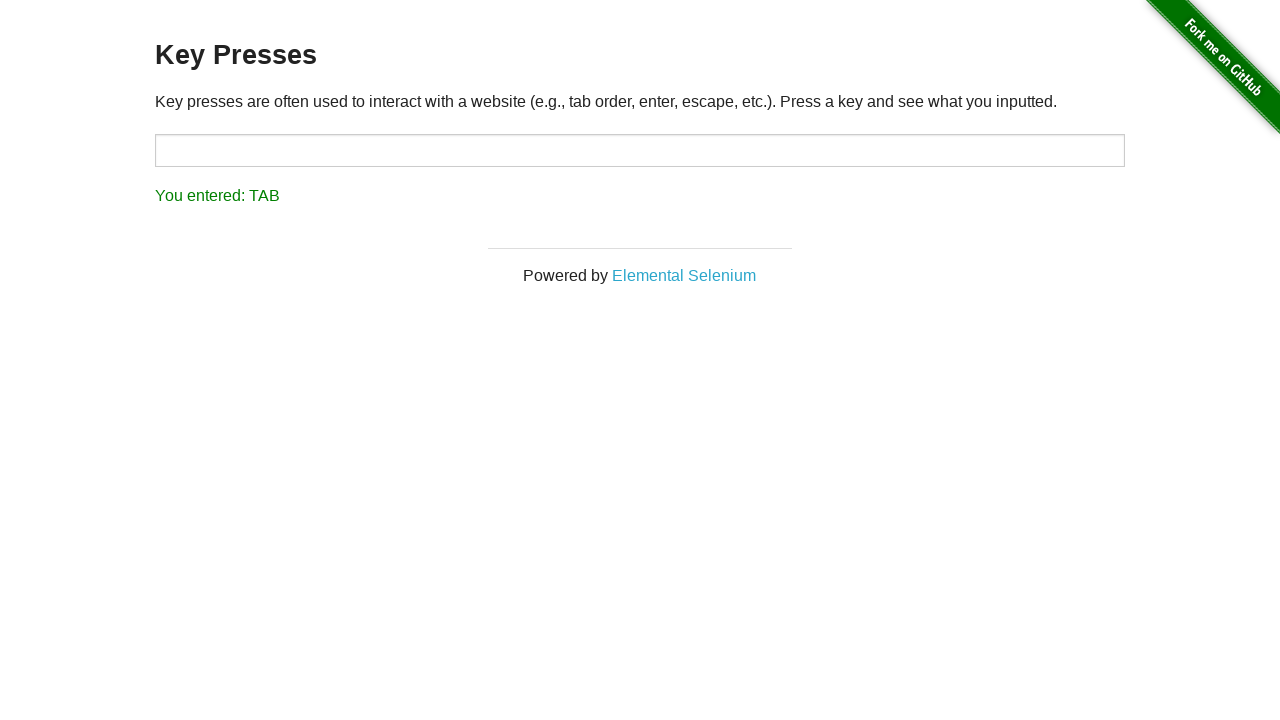

Retrieved result text after TAB key press
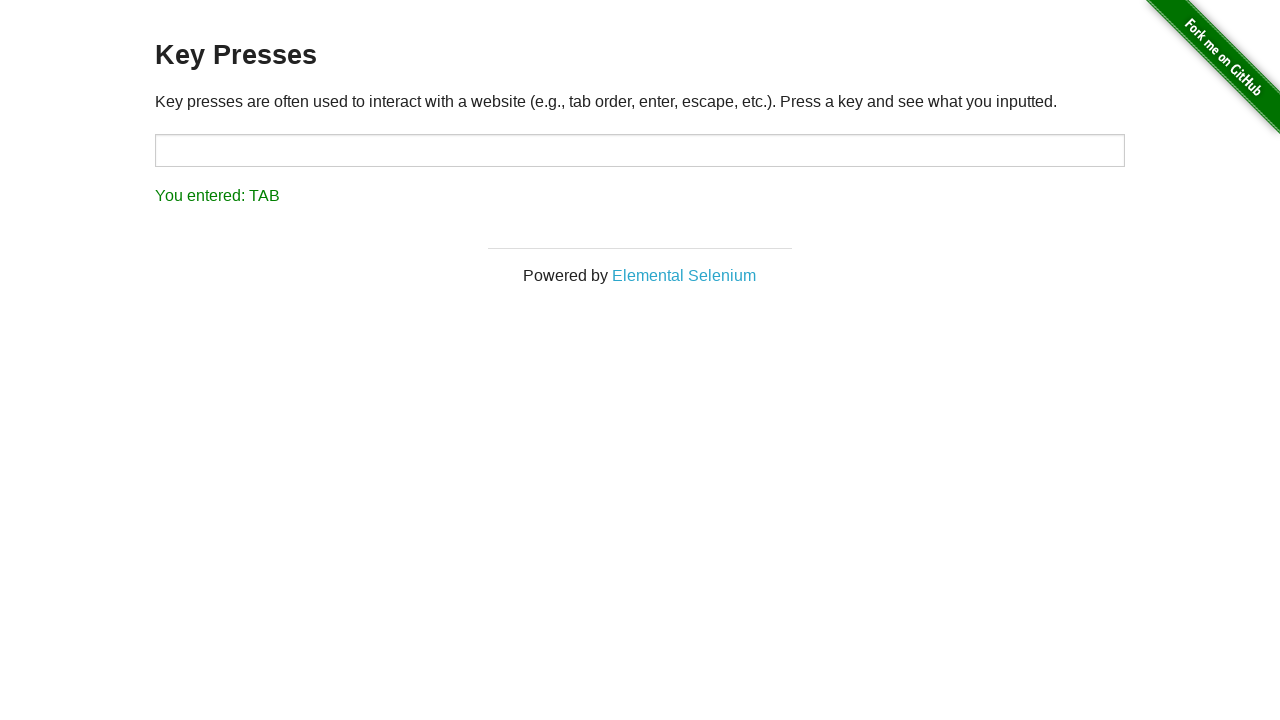

Verified result text shows 'You entered: TAB'
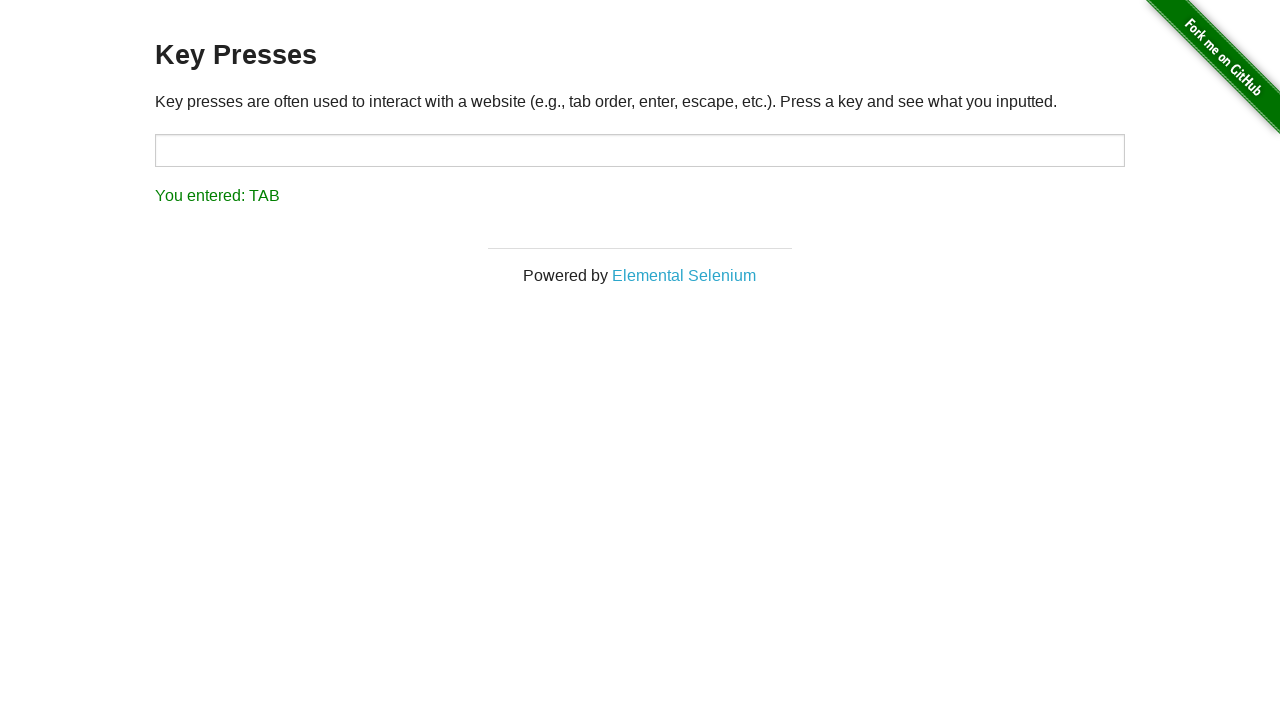

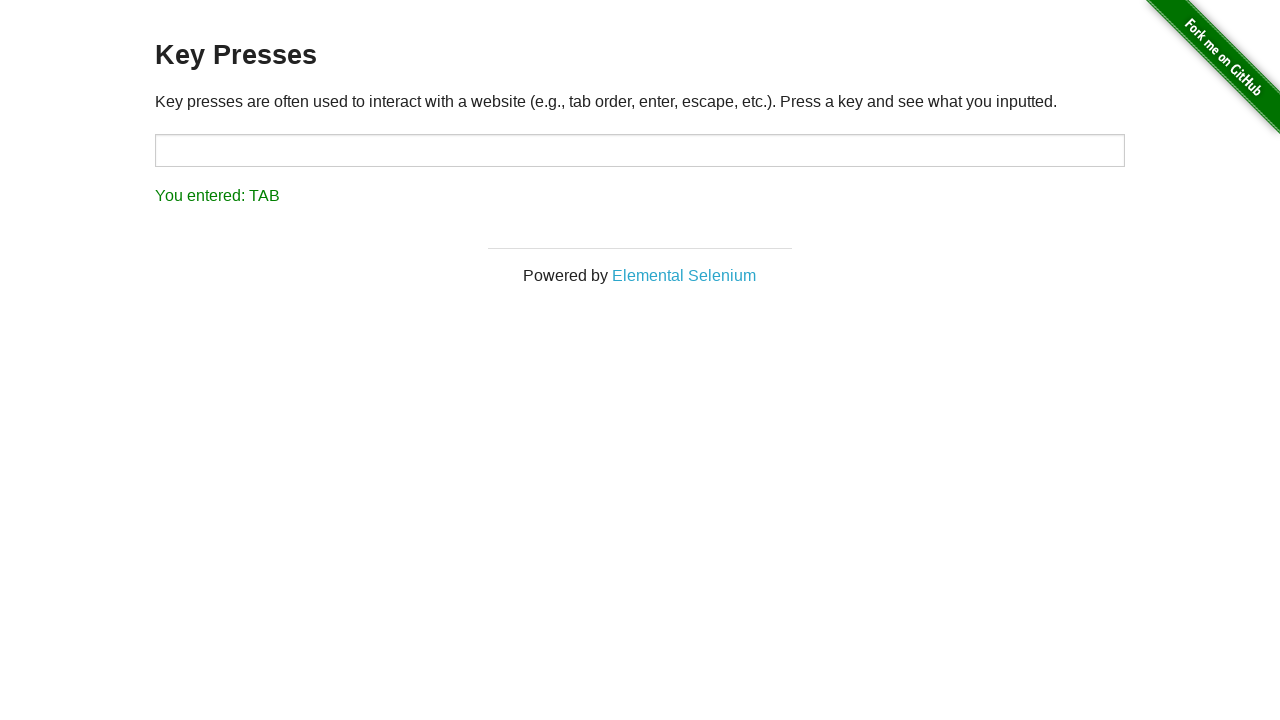